Tests a car purchase flow by monitoring a dynamic price element, clicking the buy button when the price reaches 550, and verifying the success message is displayed.

Starting URL: https://erikdark.github.io/QA_autotest_16/

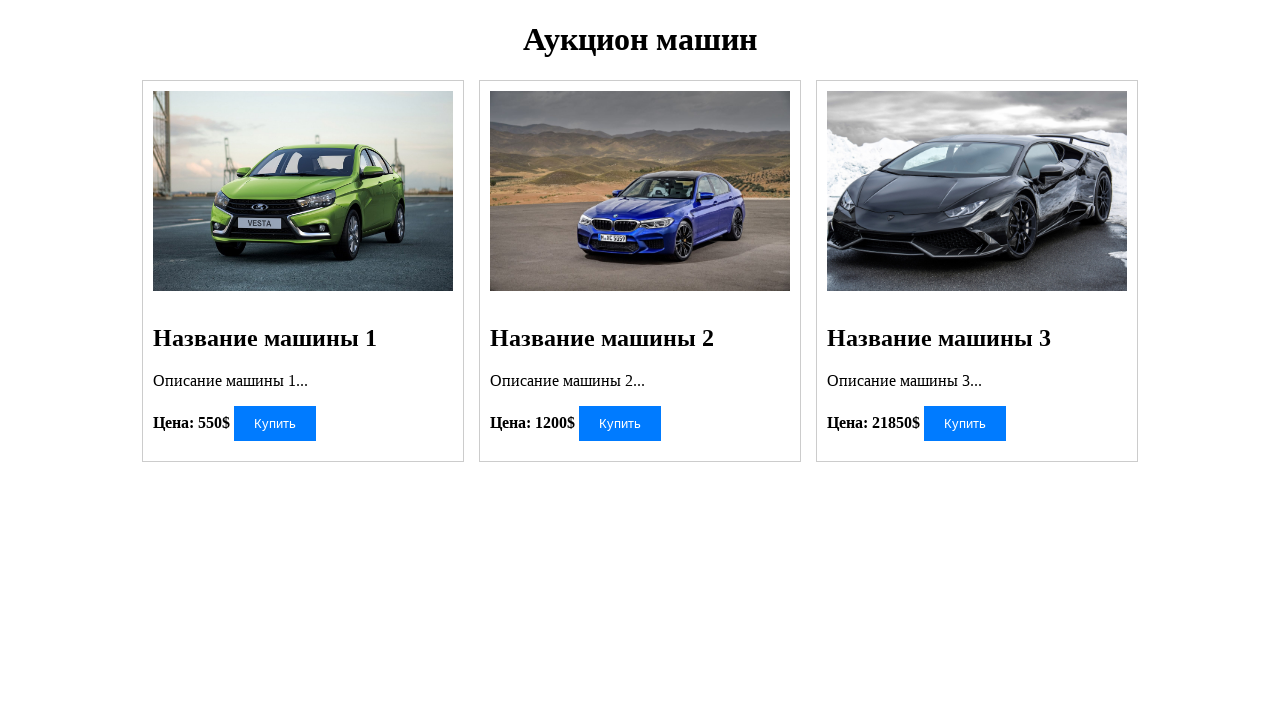

Waited for price element #price1 to be present
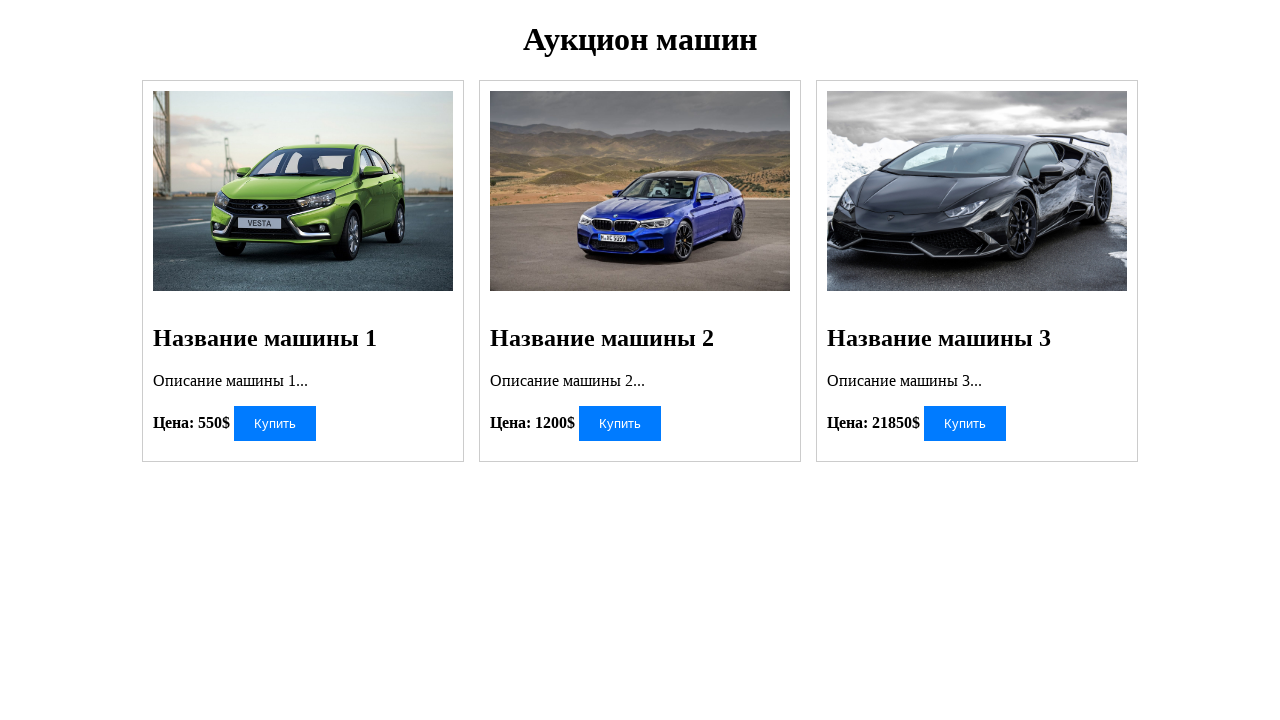

Retrieved current price text: 550
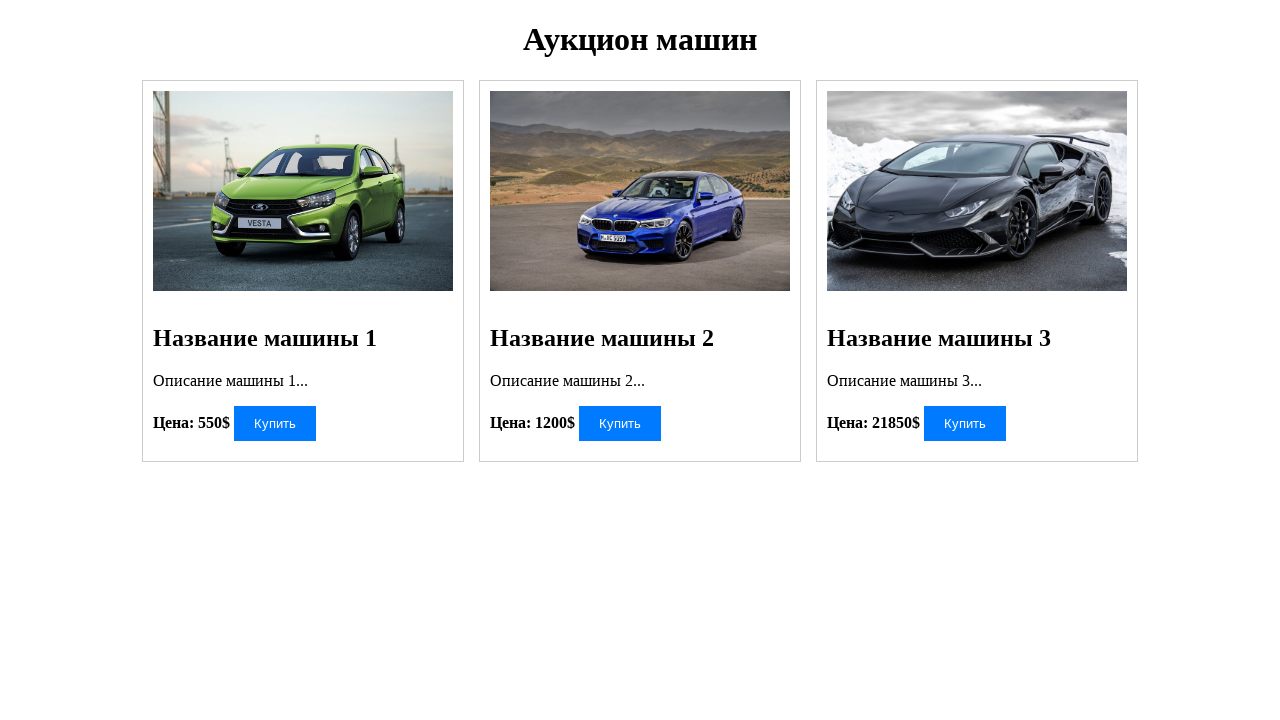

Clicked buy button #buyButton1 when price reached 550 at (275, 423) on #buyButton1
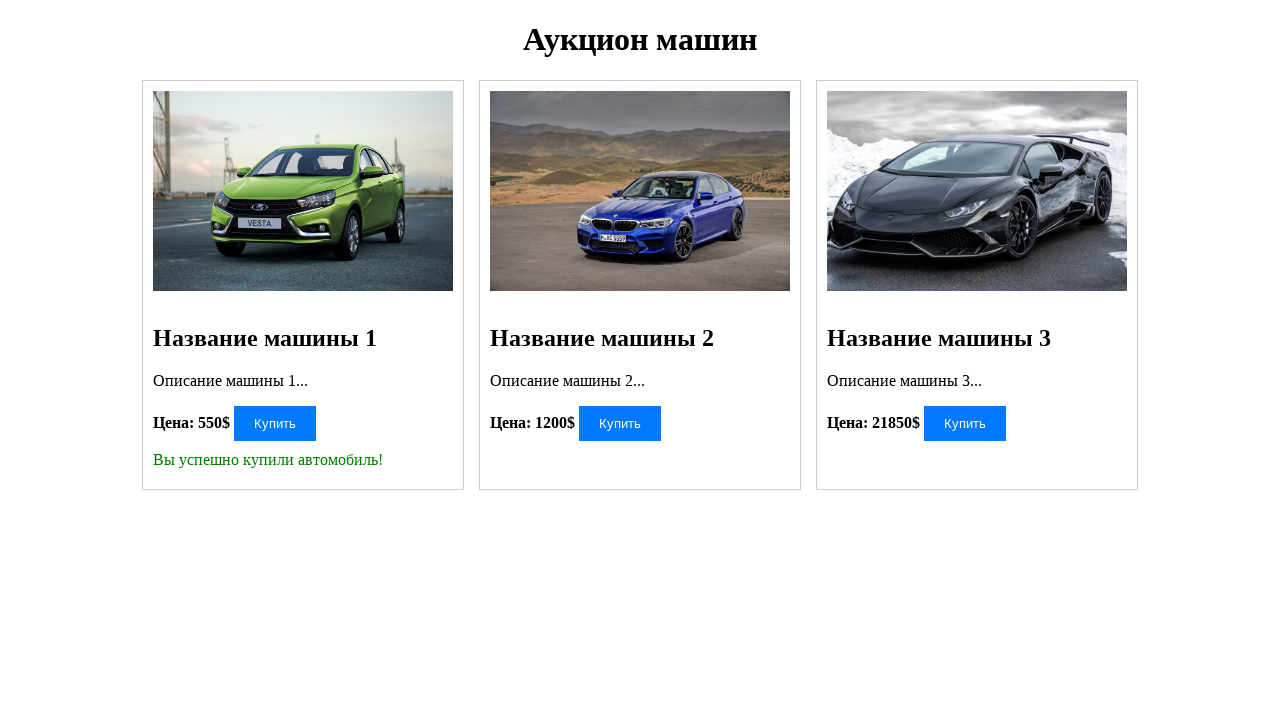

Success message 'Вы успешно купили автомобиль!' appeared
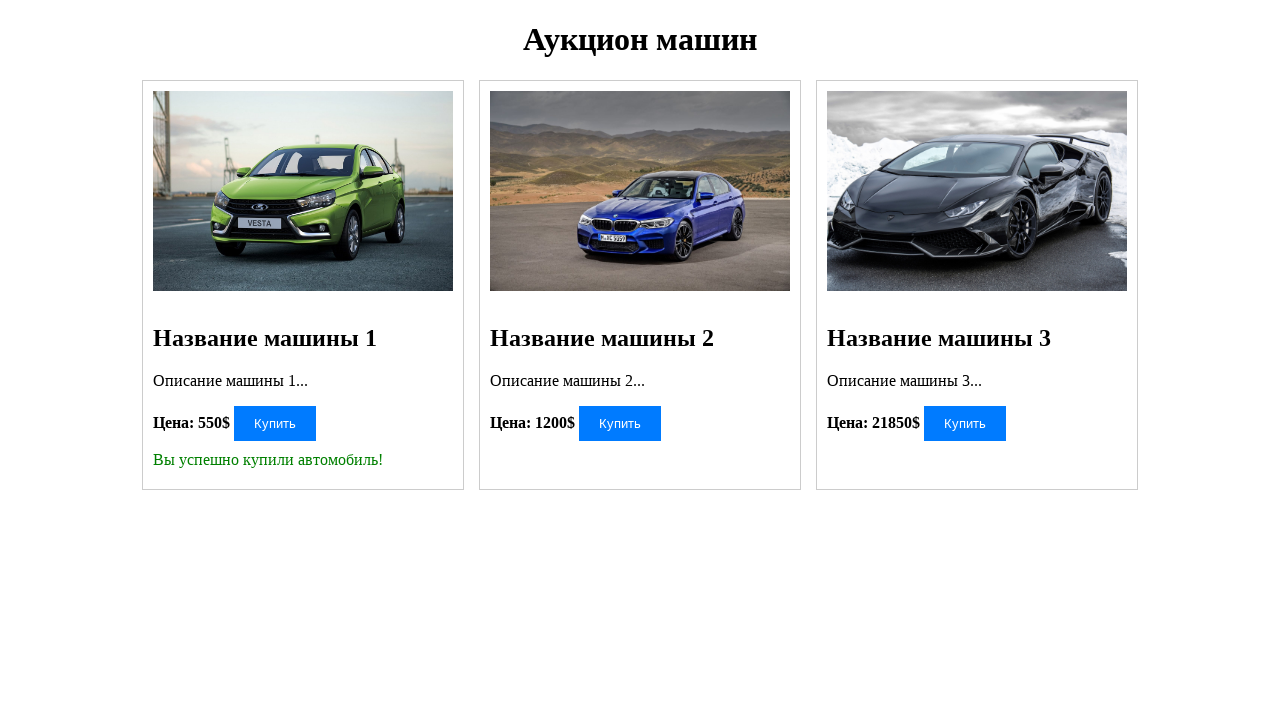

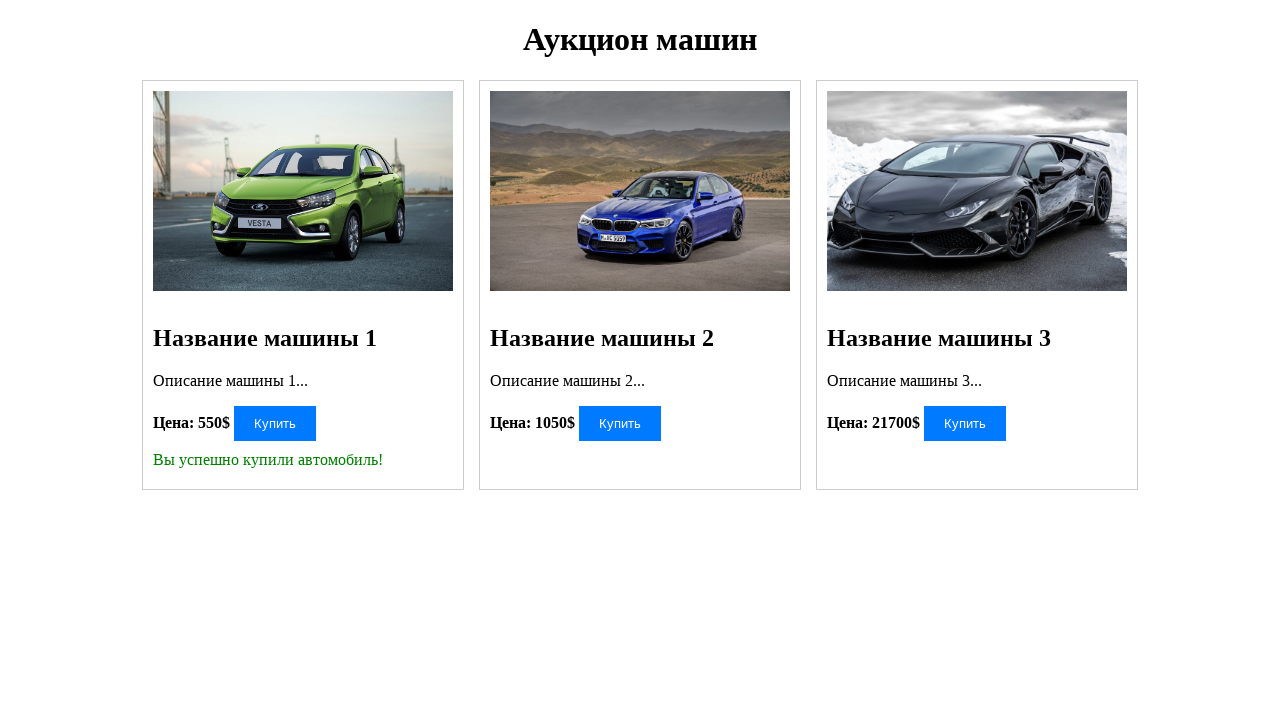